Tests un-marking items as complete by creating items, marking one complete, then unchecking it

Starting URL: https://demo.playwright.dev/todomvc

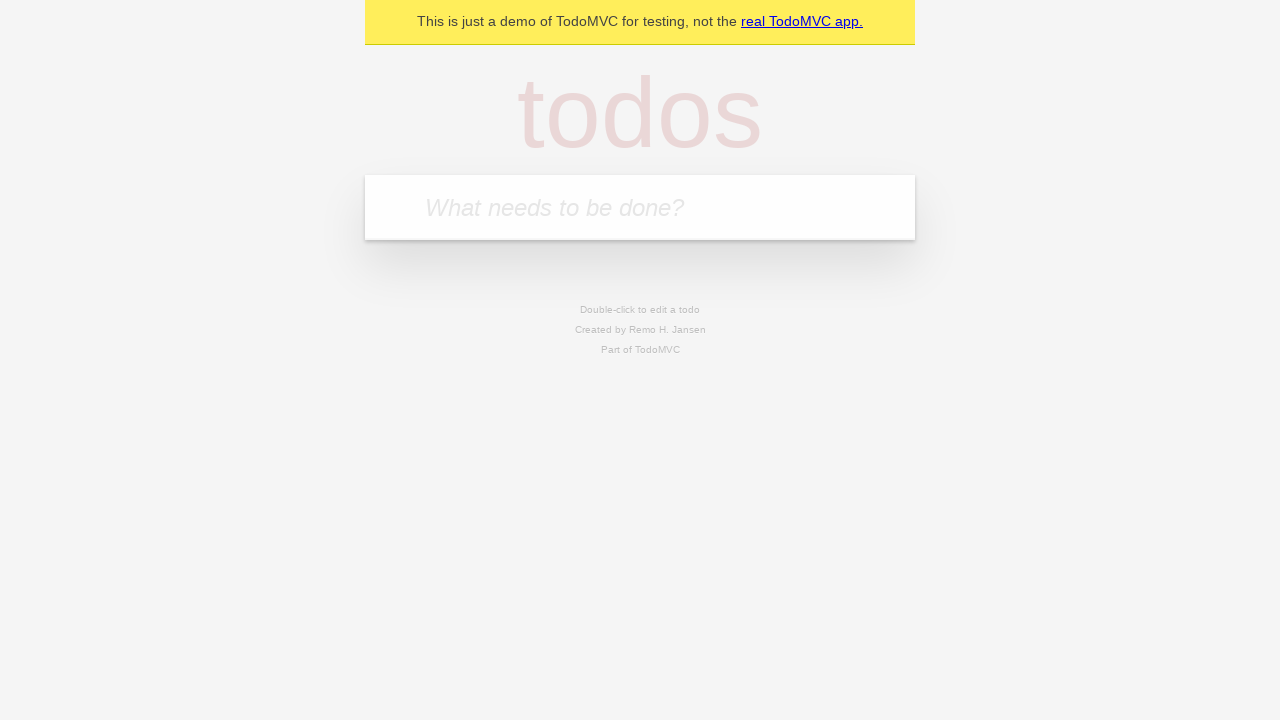

Located the 'What needs to be done?' input field
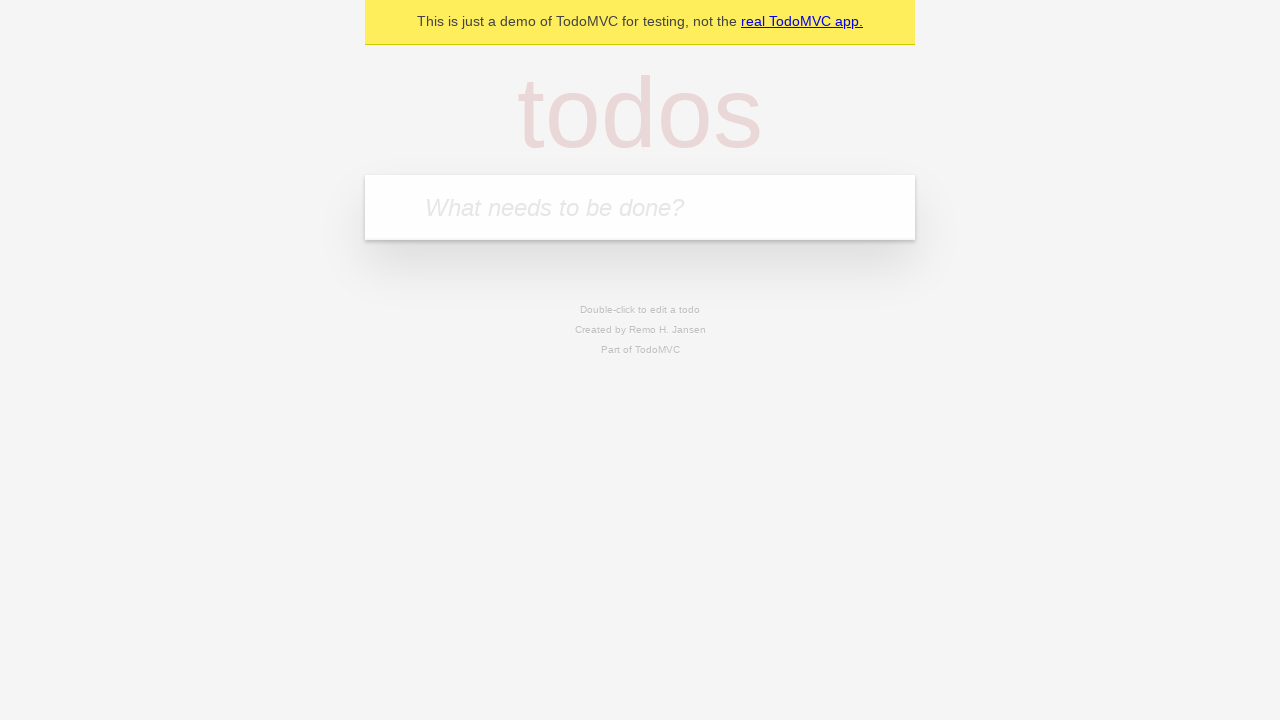

Filled first todo input with 'buy some cheese' on internal:attr=[placeholder="What needs to be done?"i]
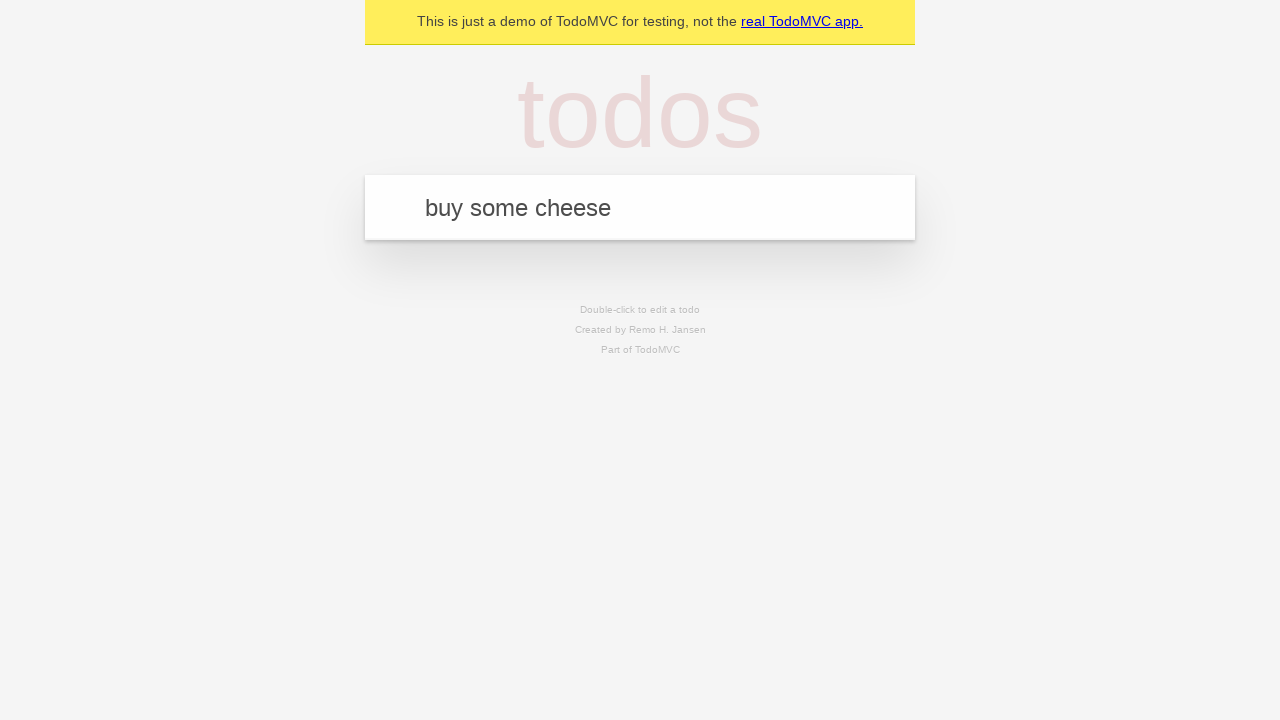

Pressed Enter to create first todo item on internal:attr=[placeholder="What needs to be done?"i]
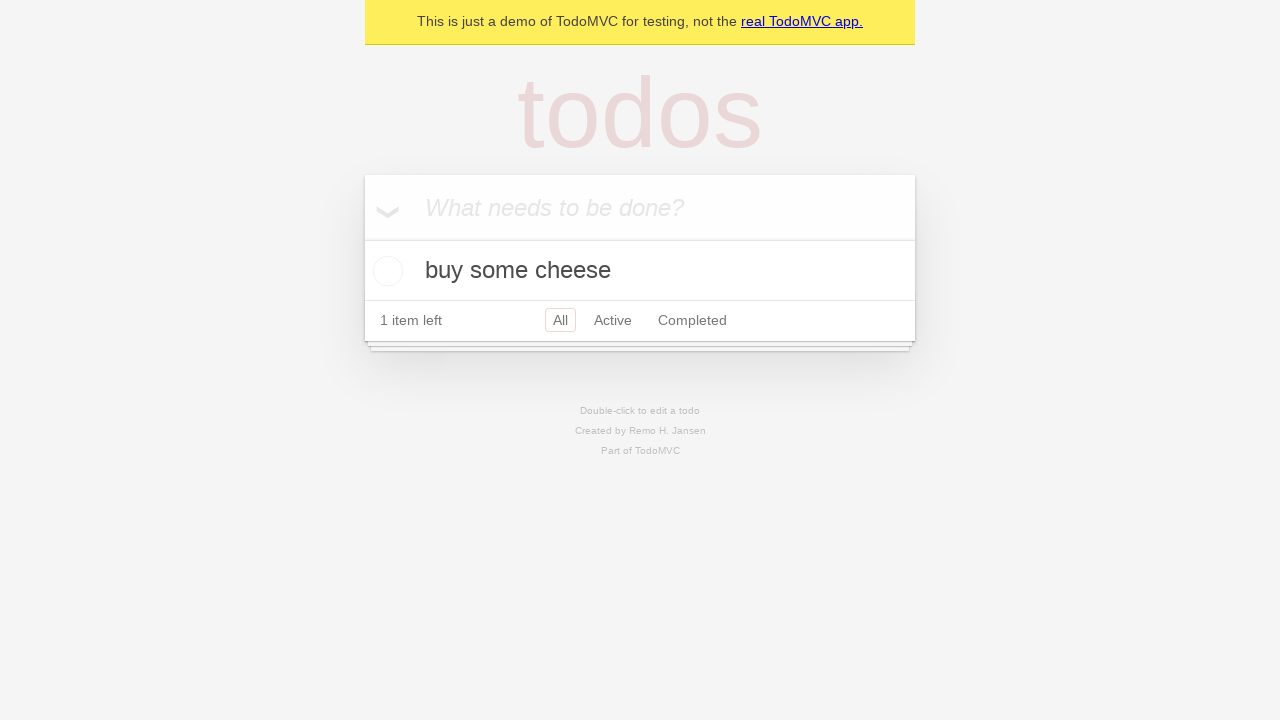

Filled second todo input with 'feed the cat' on internal:attr=[placeholder="What needs to be done?"i]
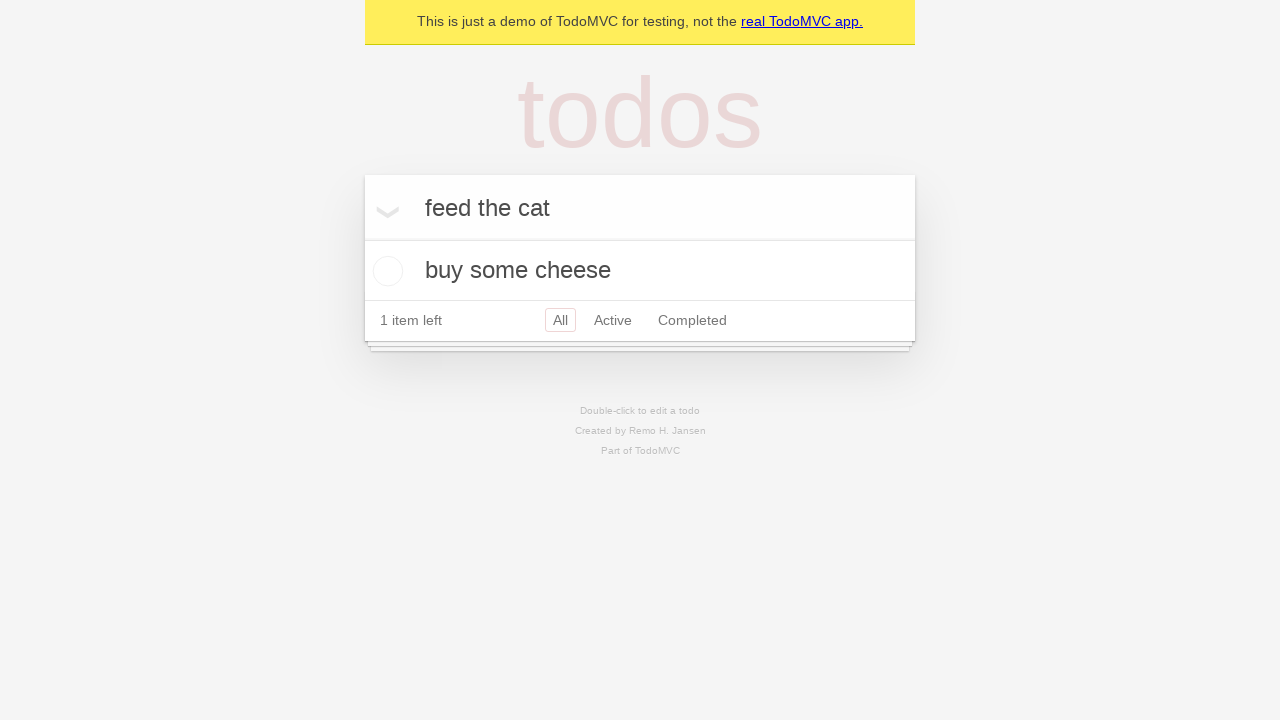

Pressed Enter to create second todo item on internal:attr=[placeholder="What needs to be done?"i]
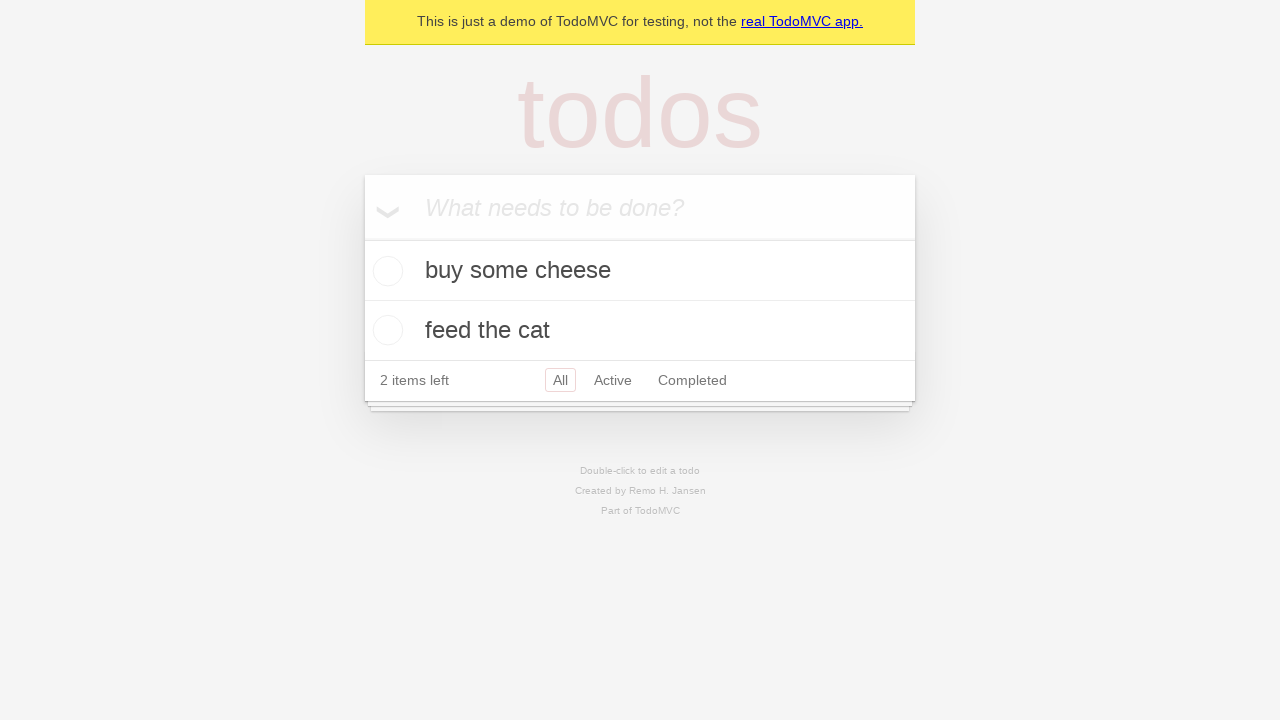

Waited for second todo item label to load
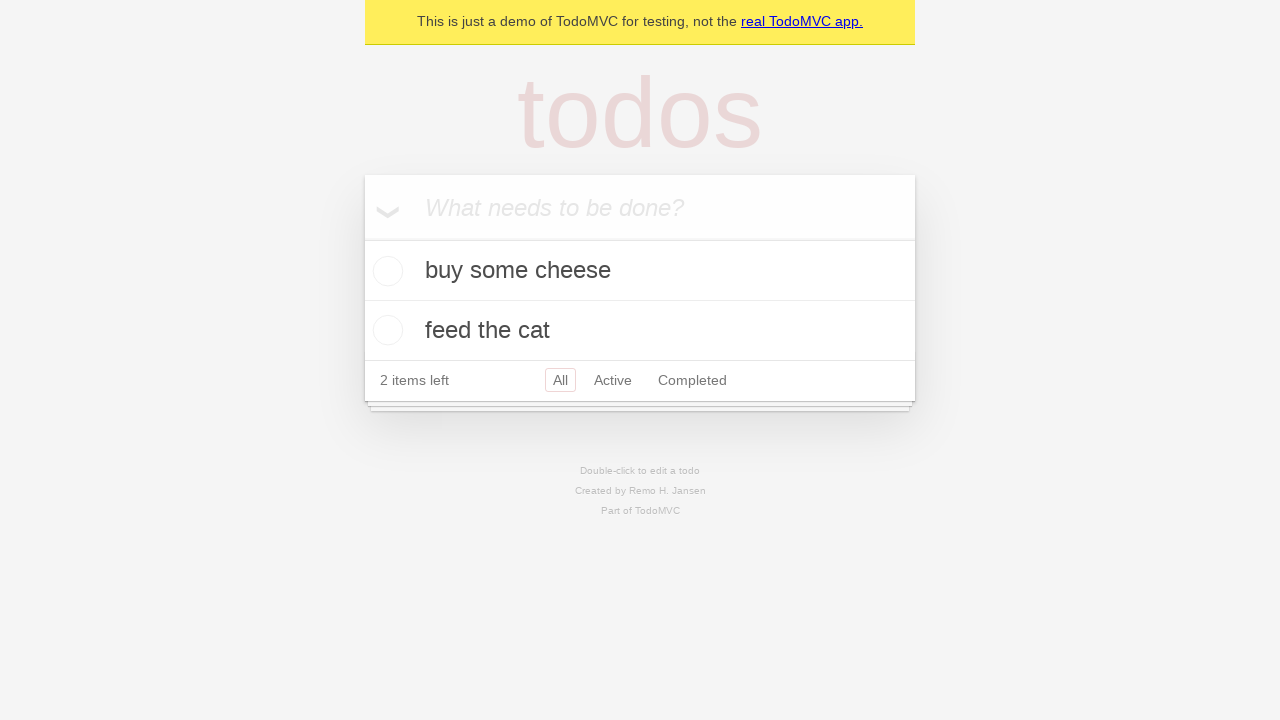

Located the first todo item in the list
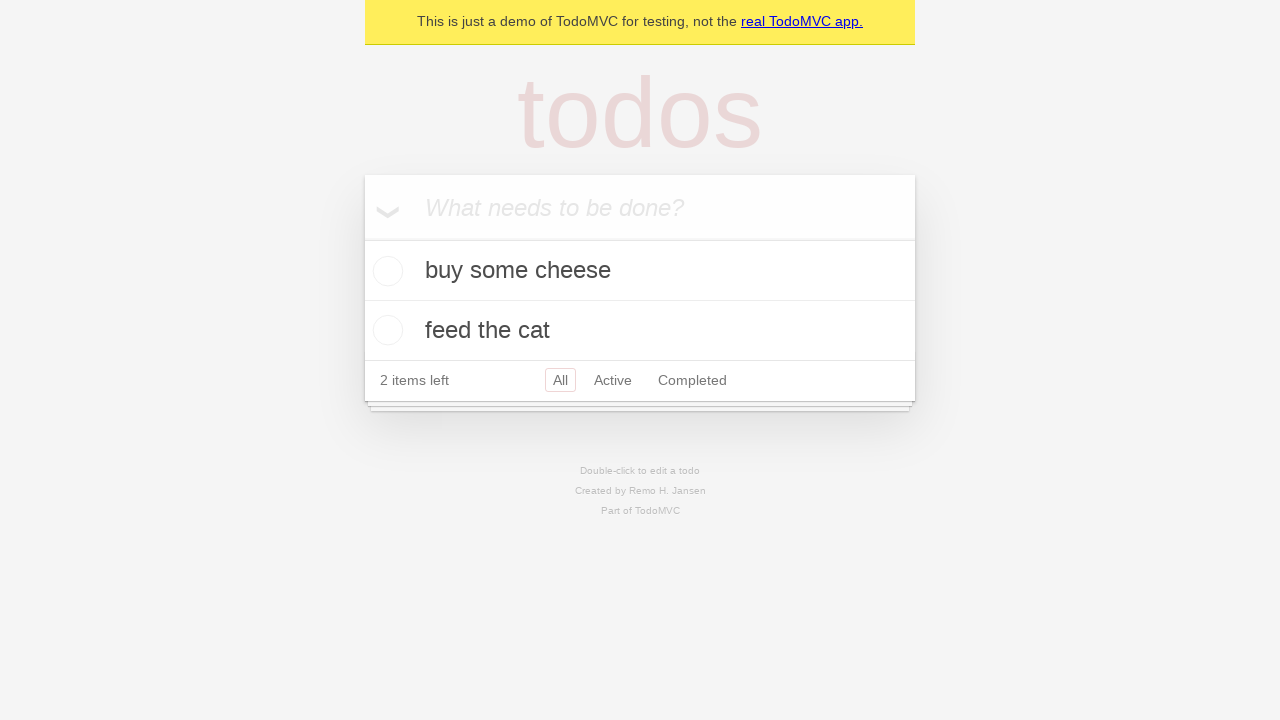

Marked first todo item as complete at (385, 271) on .todo-list li >> nth=0 >> .toggle
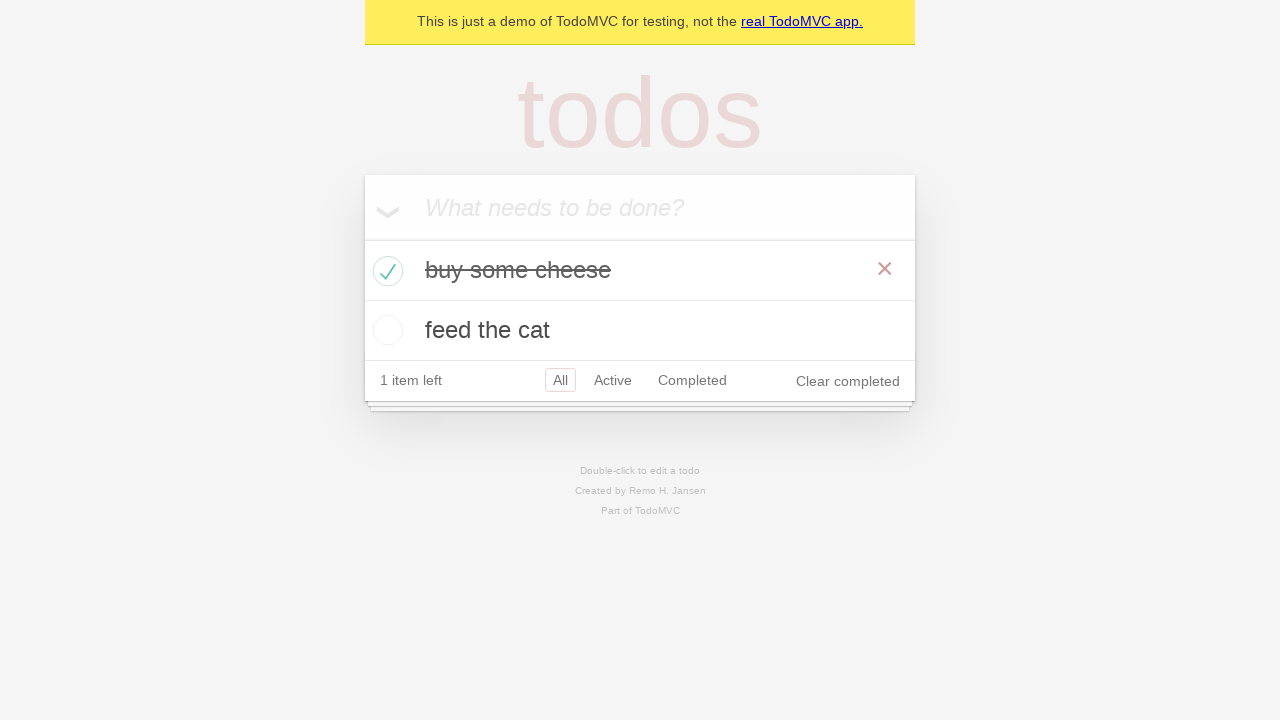

Un-marked first todo item as complete at (385, 271) on .todo-list li >> nth=0 >> .toggle
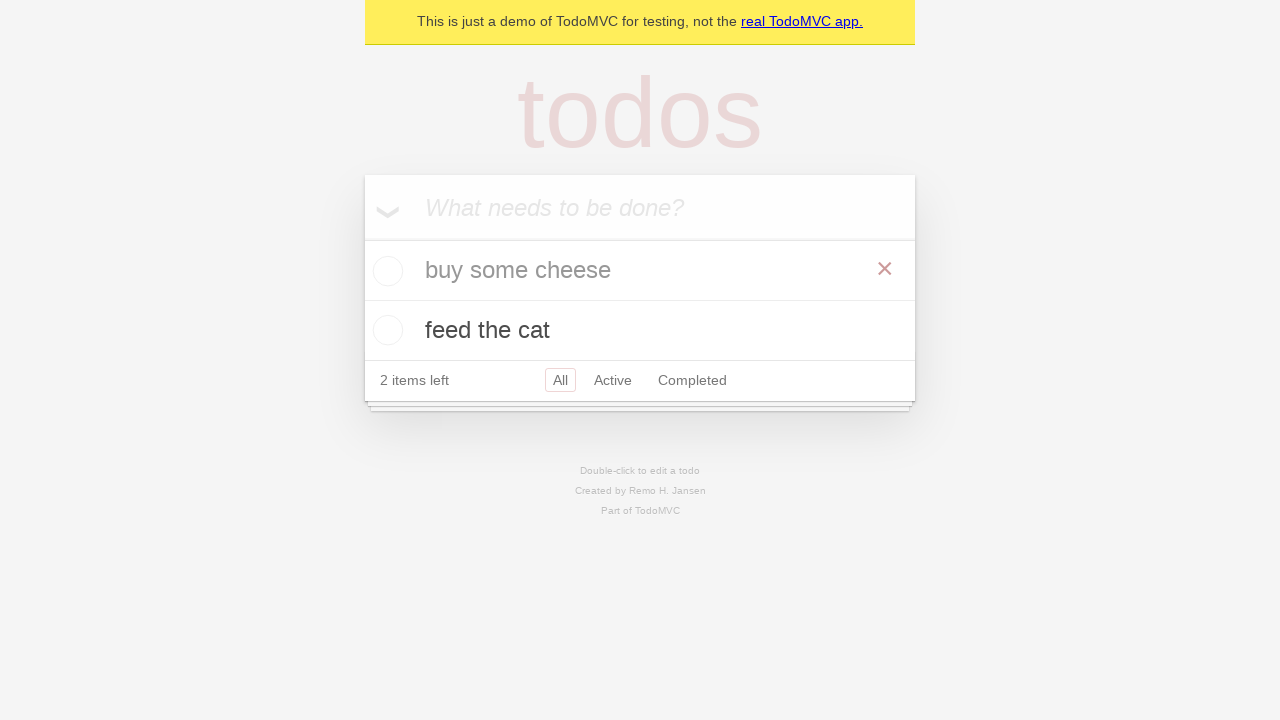

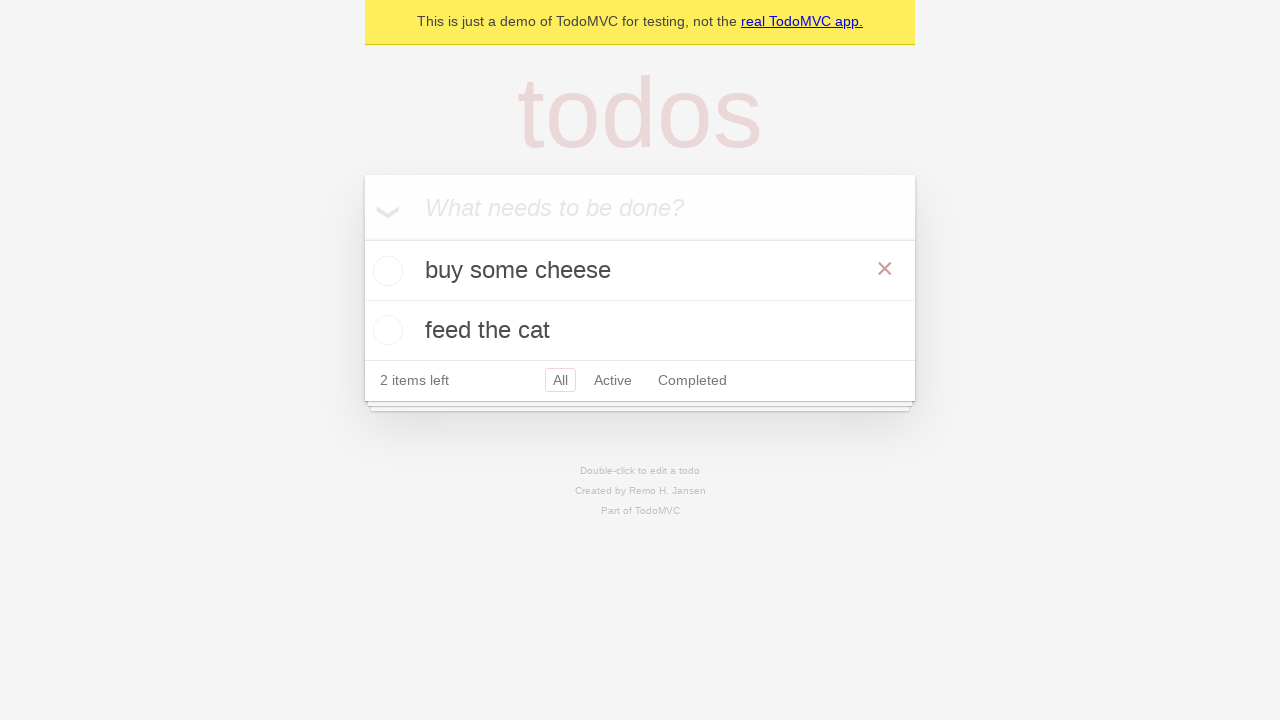